Tests drag and drop functionality within an iframe by dragging an element to a droppable area

Starting URL: https://jqueryui.com/droppable/

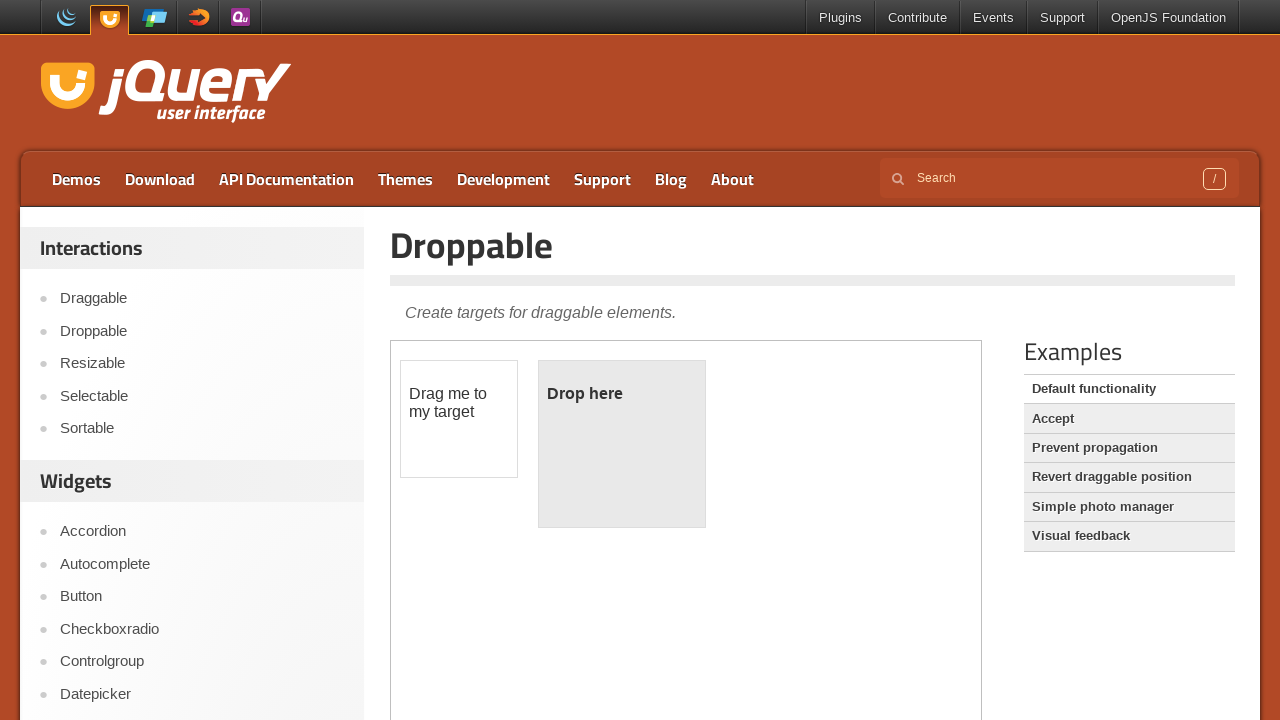

Retrieved iframe count: 1 iframes found on the page
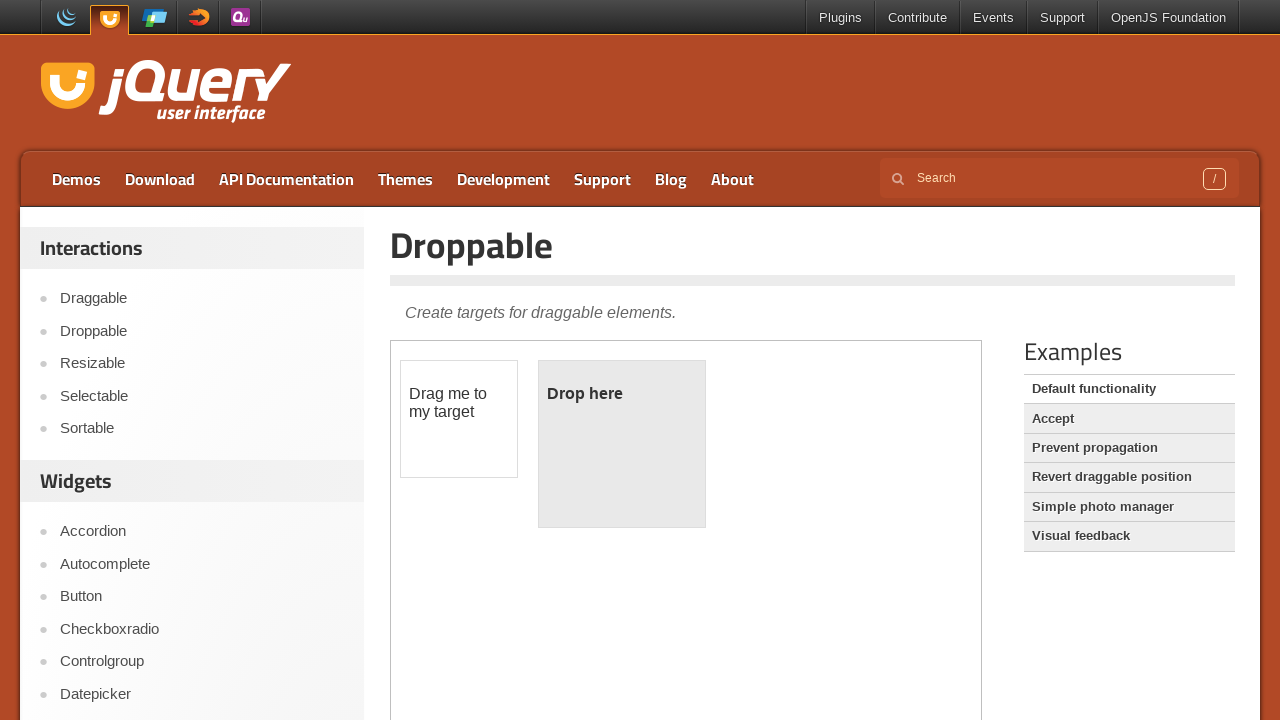

Located and switched to the demo iframe containing drag and drop elements
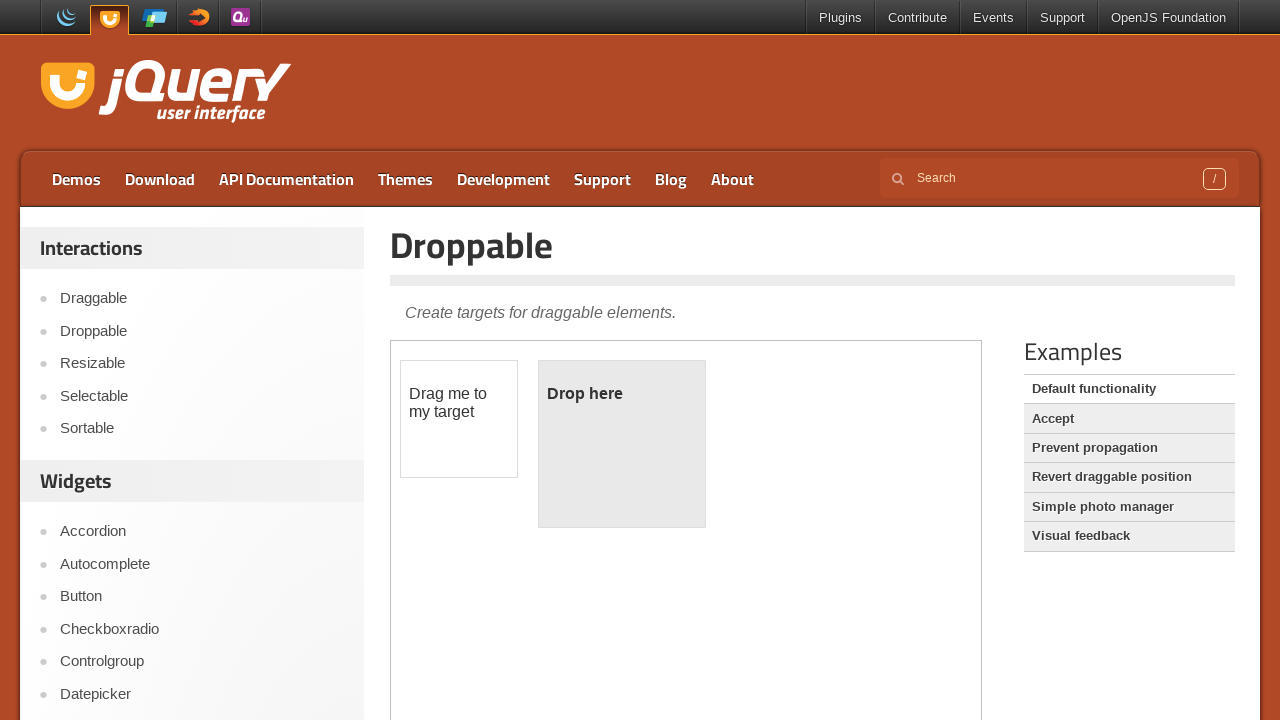

Clicked on the draggable element within the iframe at (459, 419) on iframe.demo-frame >> internal:control=enter-frame >> #draggable
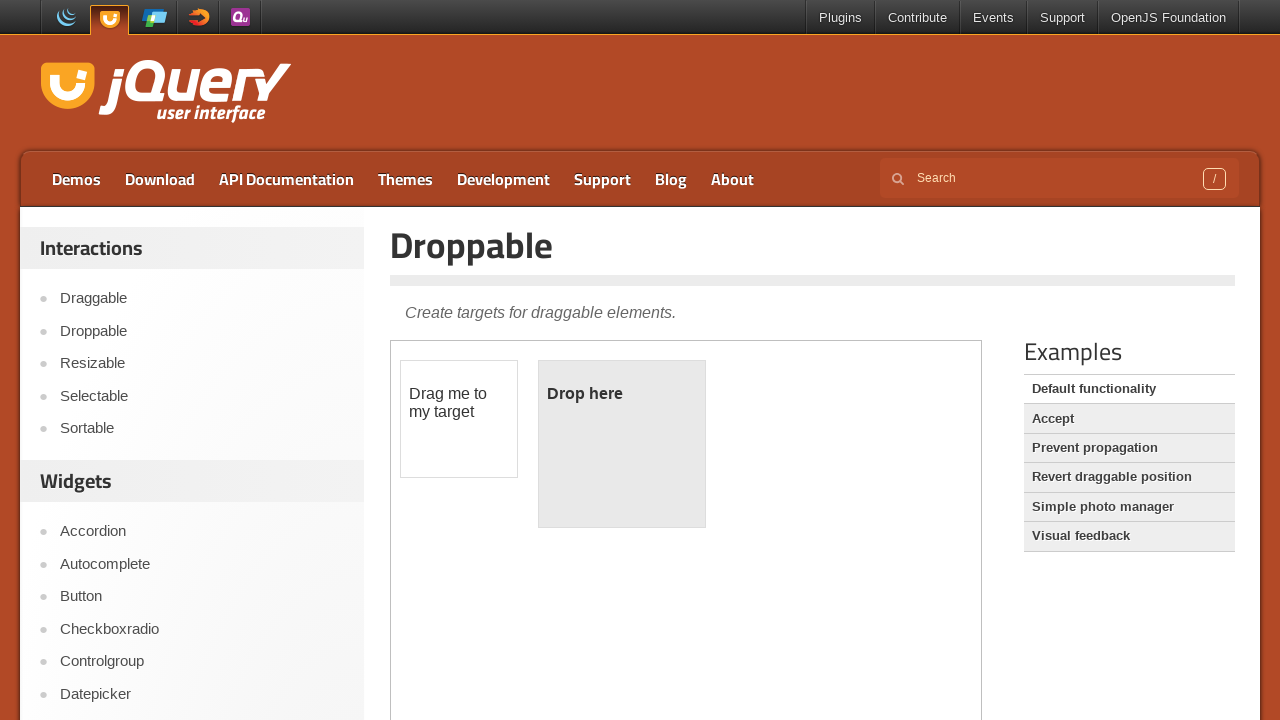

Dragged the draggable element to the droppable area within the iframe at (622, 444)
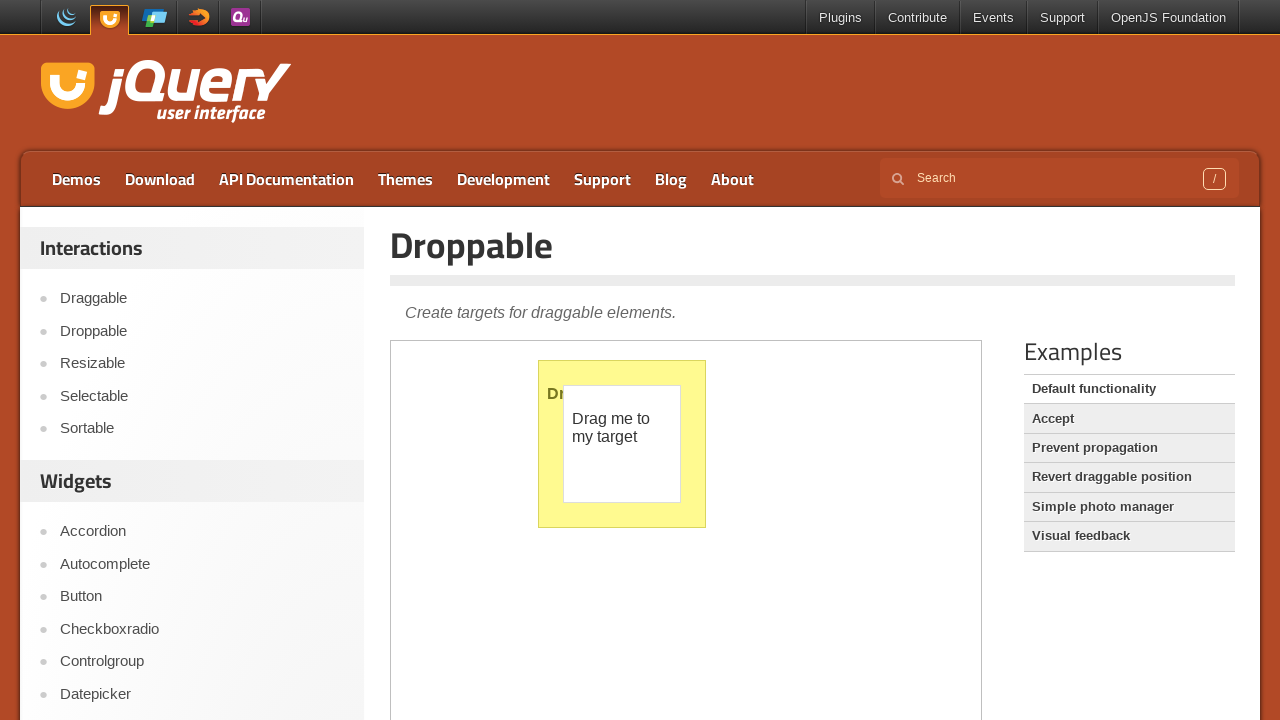

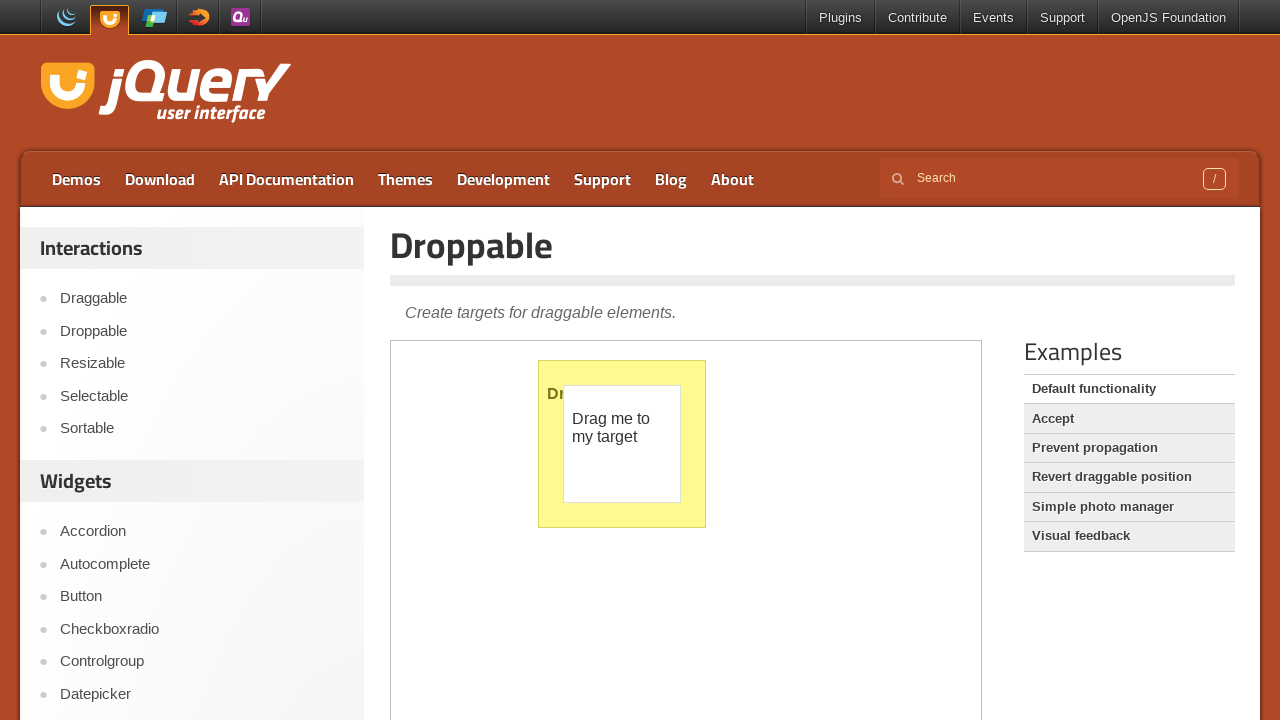